Tests that clicking project box 6 navigates to the supernova project page

Starting URL: https://mrjohn5on.github.io

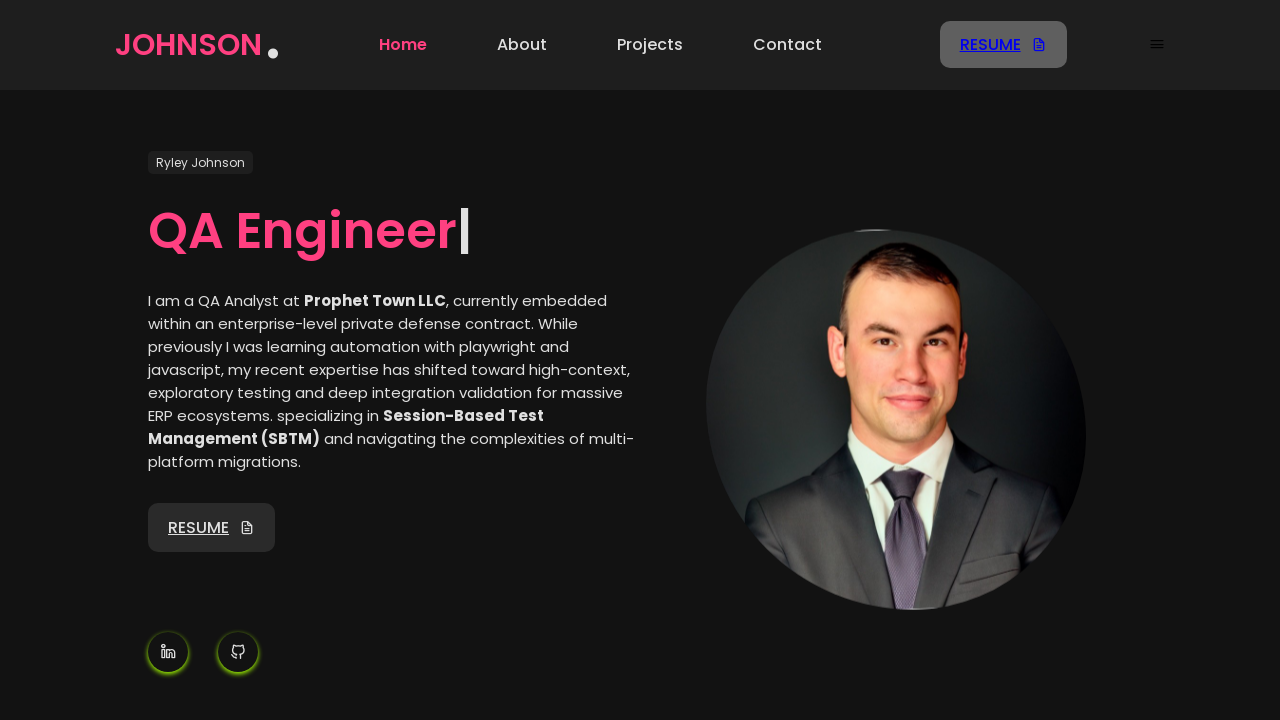

Clicked project box 6 at (836, 361) on internal:testid=[data-testid="project-box6"s]
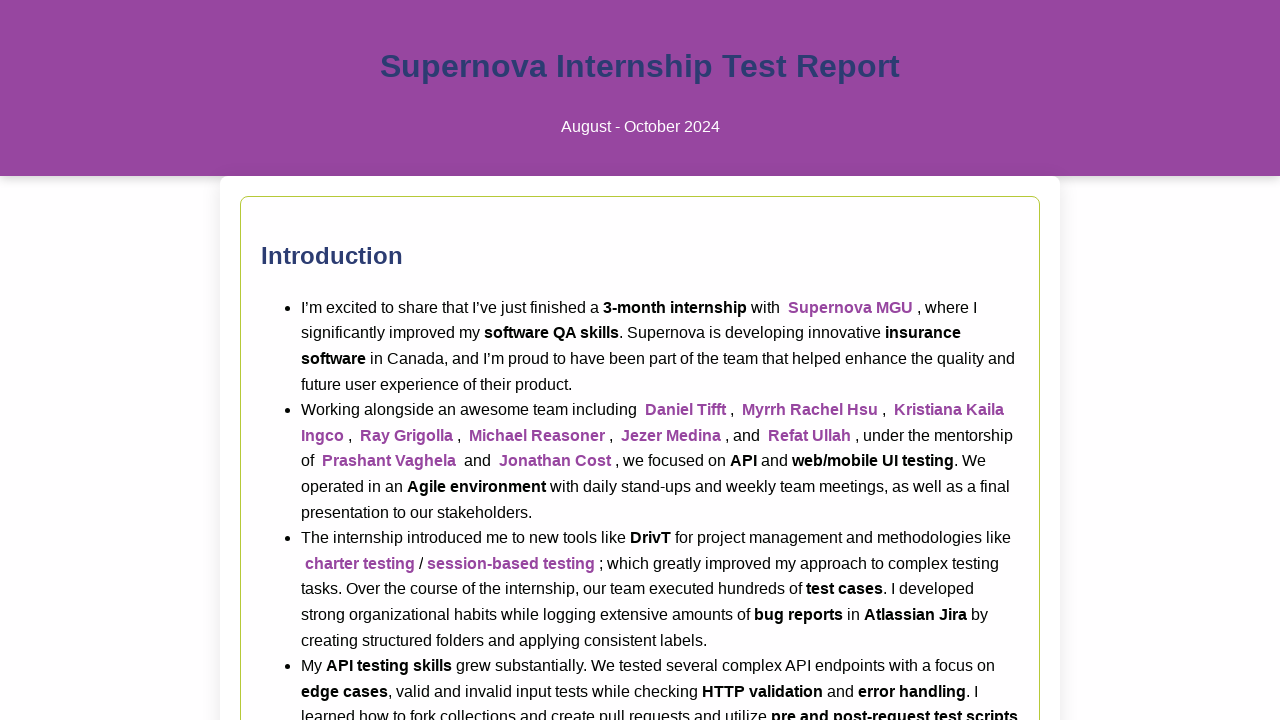

Waited for page to finish loading (domcontentloaded)
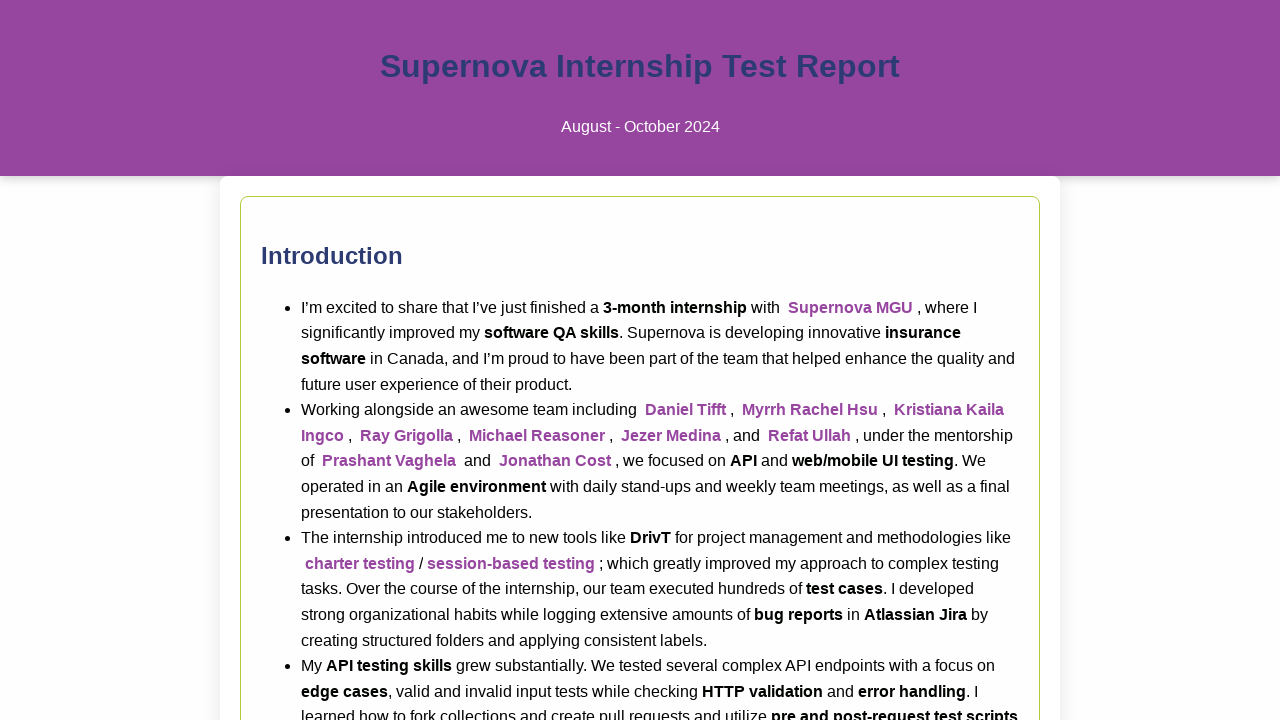

Verified navigation to supernova project page at https://mrjohn5on.github.io/supernova.html
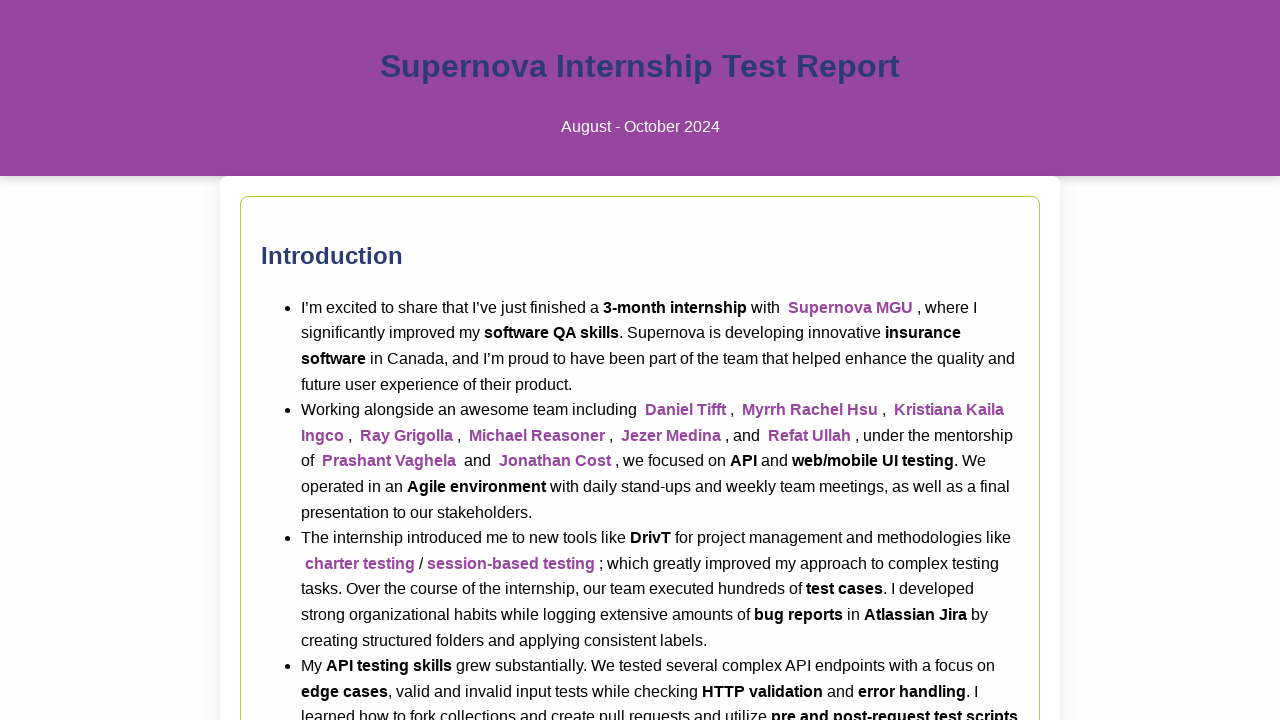

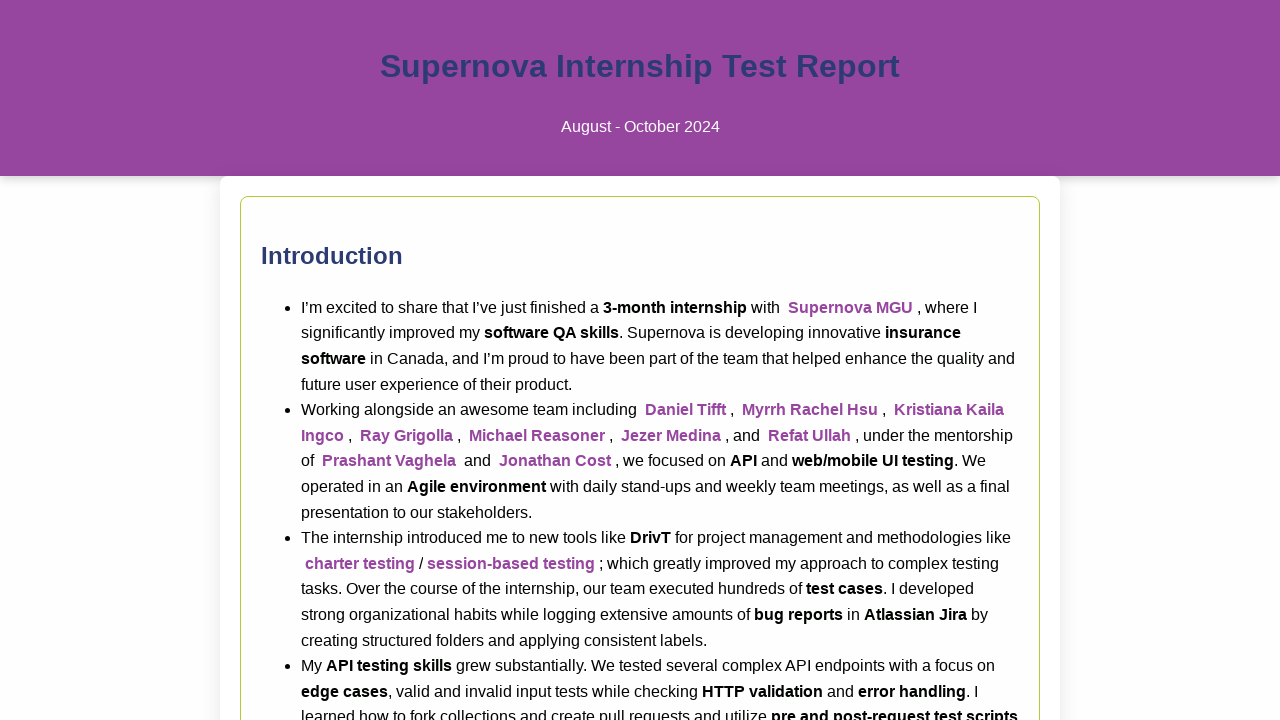